Tests the password reset functionality by entering an incorrect username and verifying the error message is displayed correctly

Starting URL: https://login1.nextbasecrm.com/?forgot_password=yes

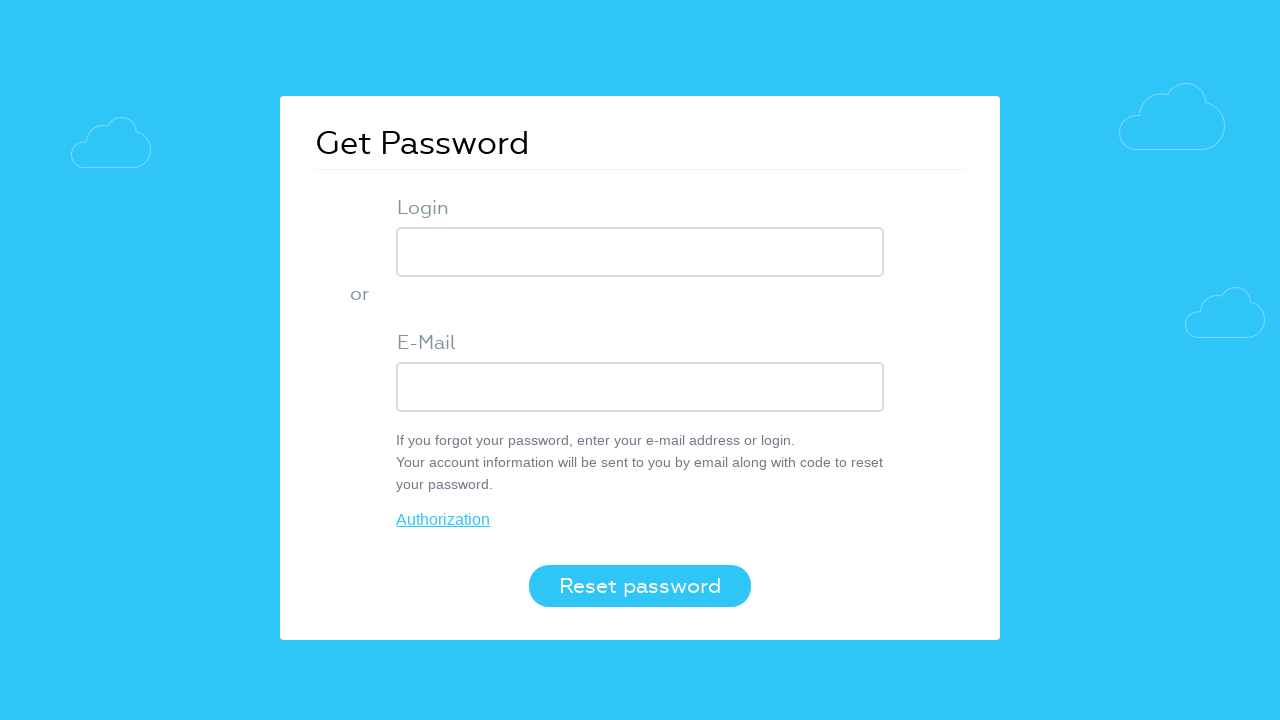

Entered 'incorrect username' into the username field using XPath on //*[@id='login-popup']/form/div[2]/div[1]/input
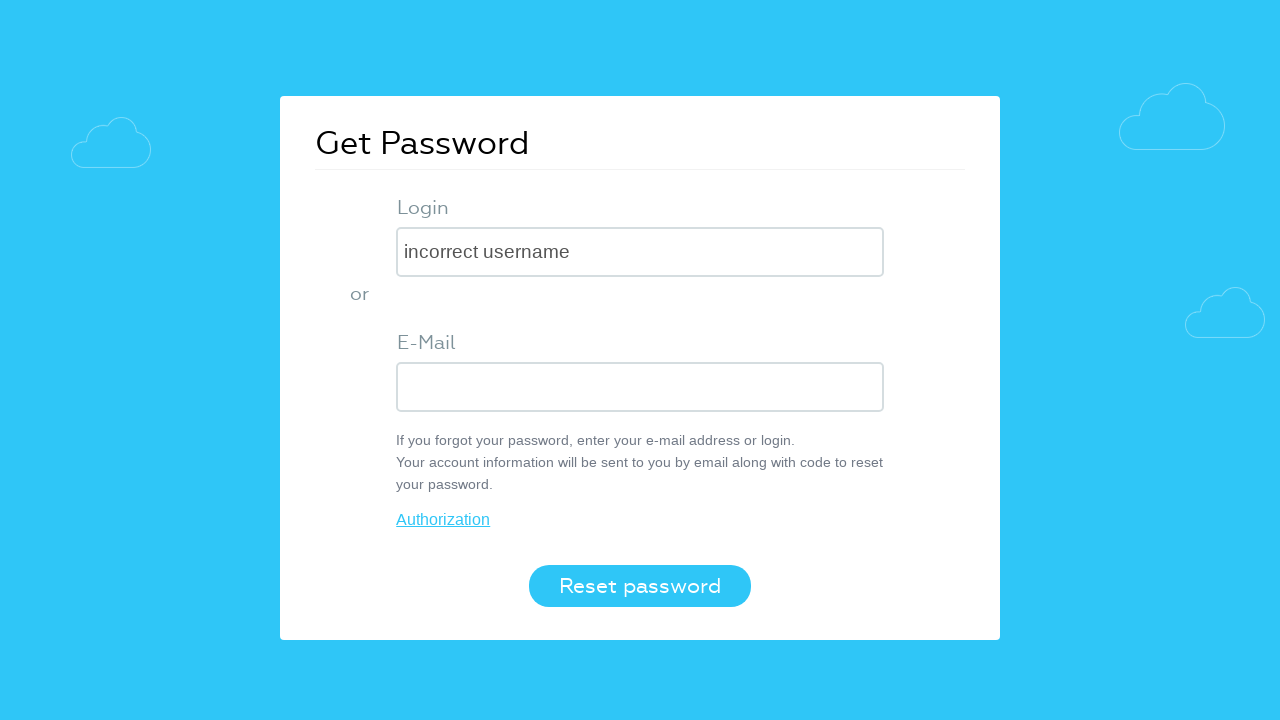

Clicked the 'Reset password' button at (640, 586) on button[value='Reset password']
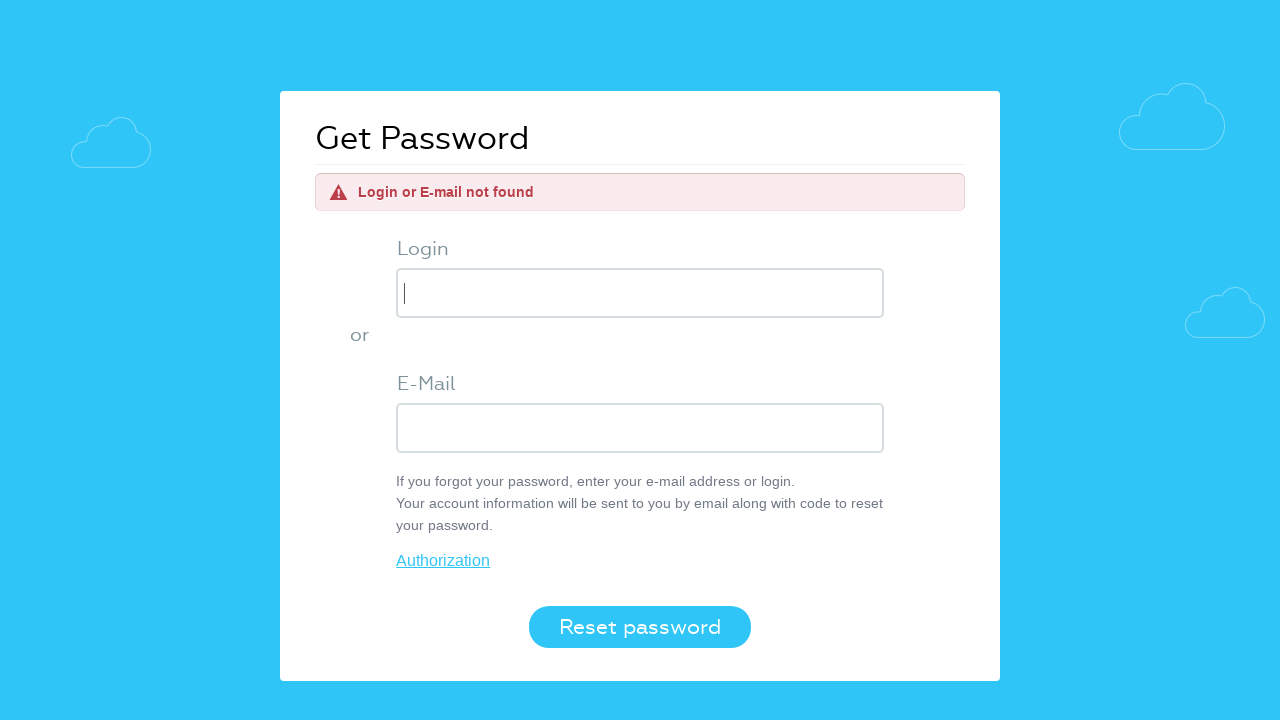

Error message with class 'errortext' appeared on the page
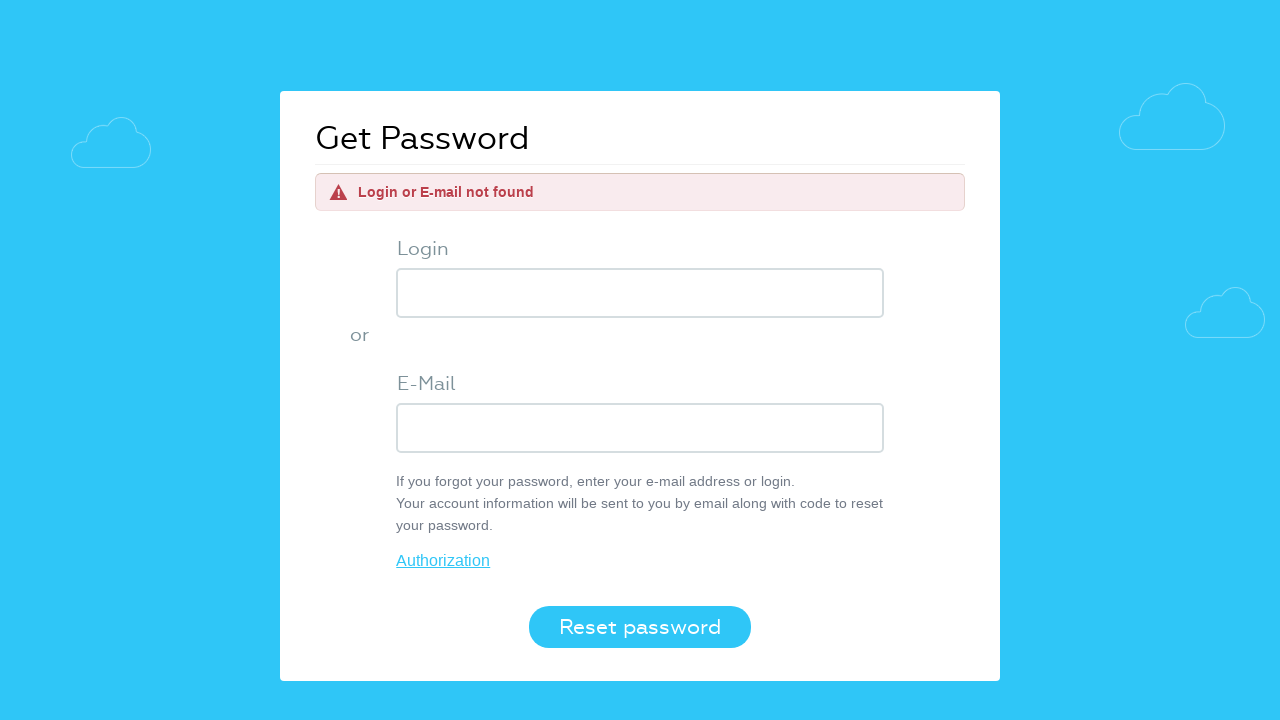

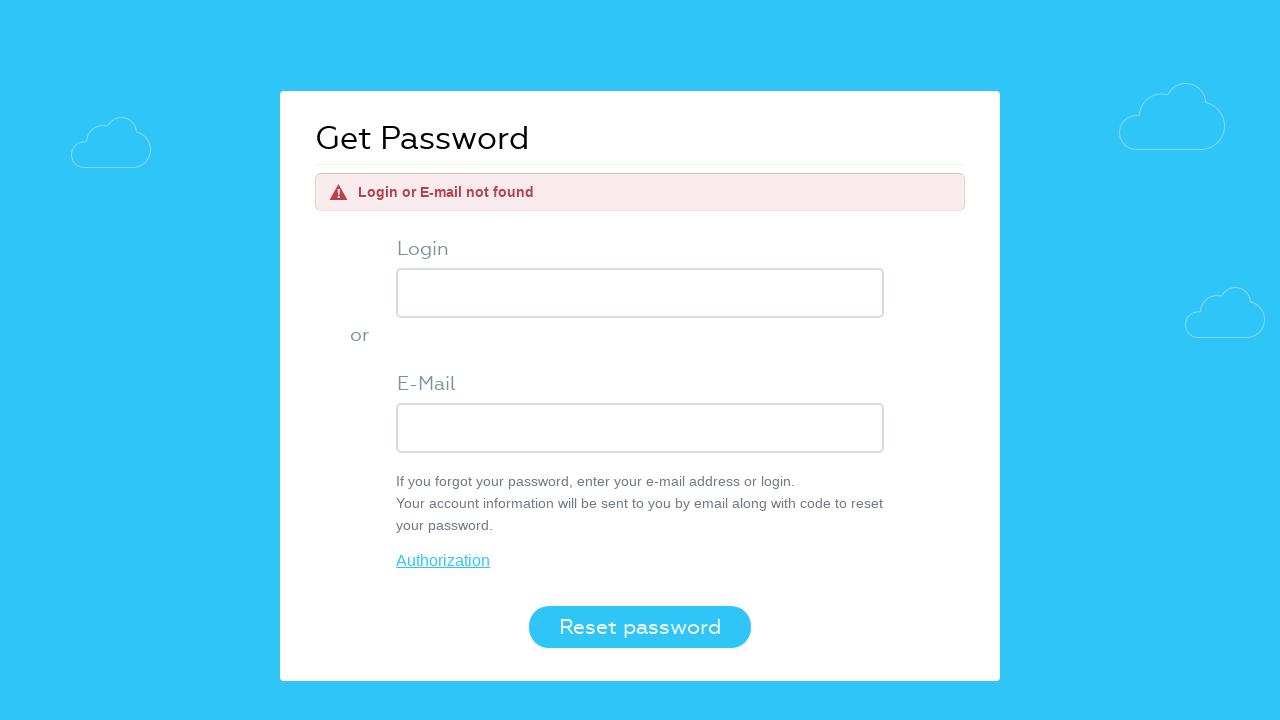